Tests clearing the completed state of all items by toggling the mark all checkbox

Starting URL: https://demo.playwright.dev/todomvc

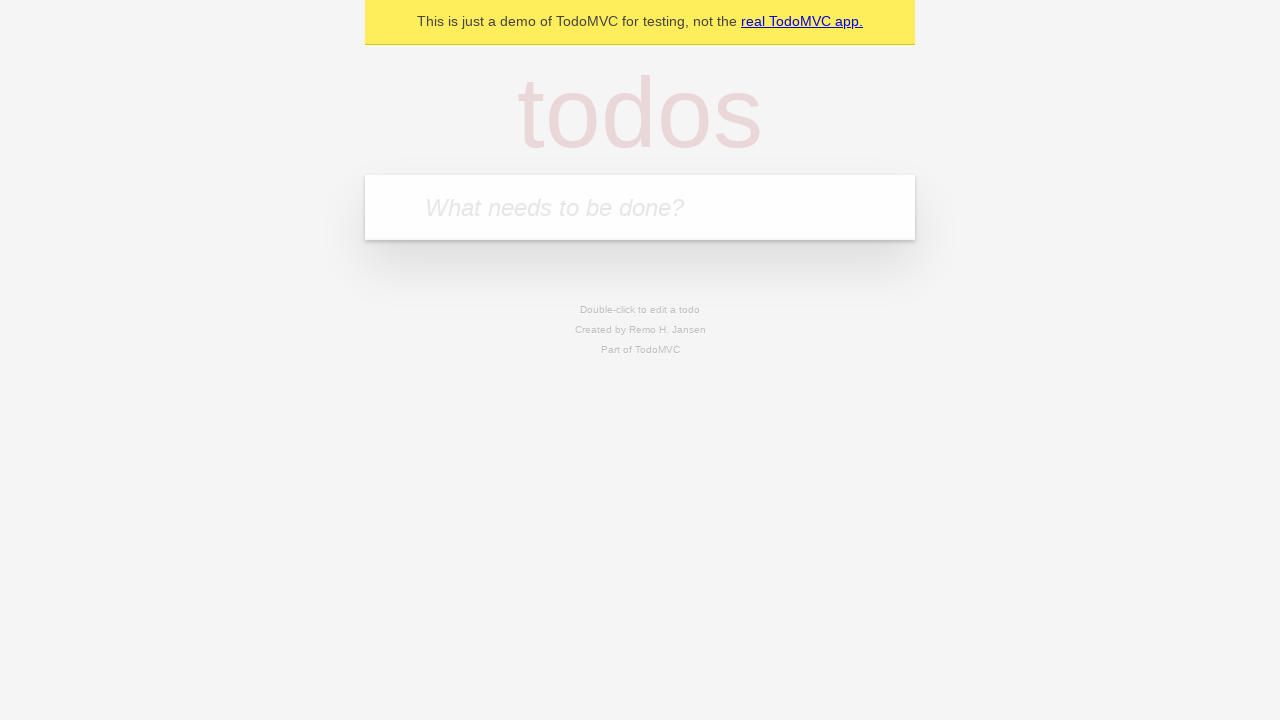

Filled todo input with 'buy some cheese' on internal:attr=[placeholder="What needs to be done?"i]
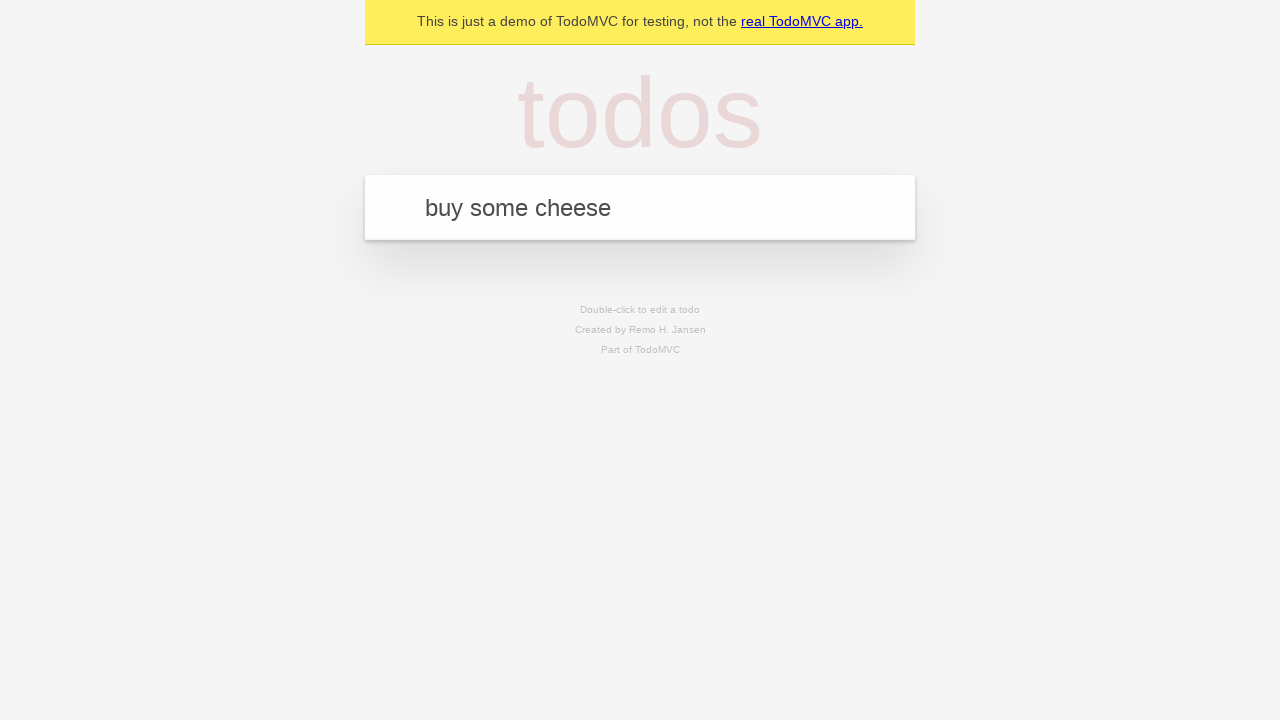

Pressed Enter to add first todo item on internal:attr=[placeholder="What needs to be done?"i]
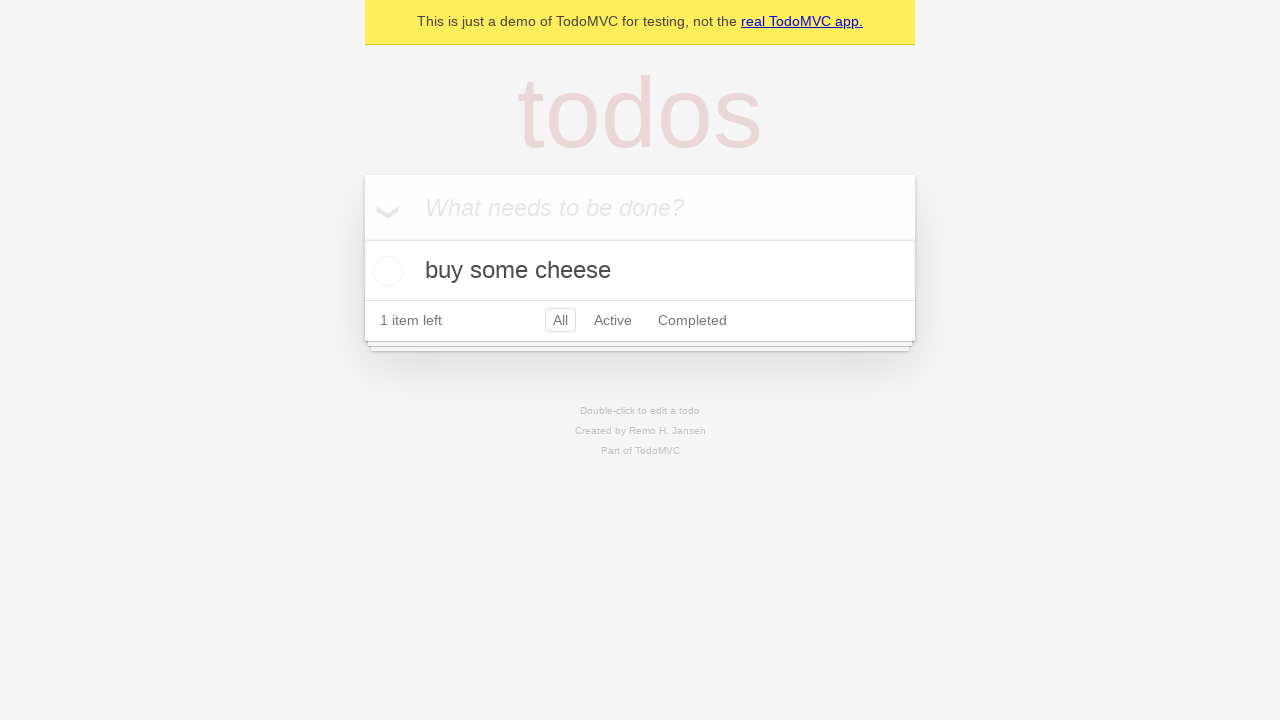

Filled todo input with 'feed the cat' on internal:attr=[placeholder="What needs to be done?"i]
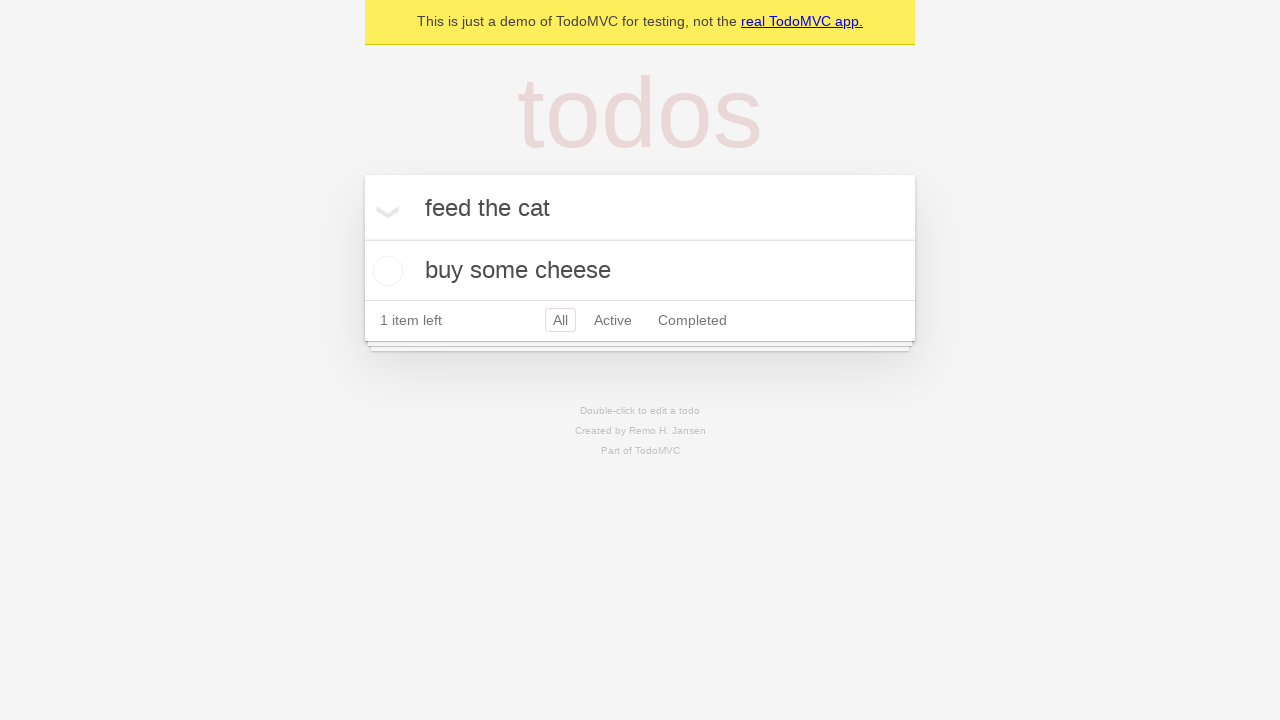

Pressed Enter to add second todo item on internal:attr=[placeholder="What needs to be done?"i]
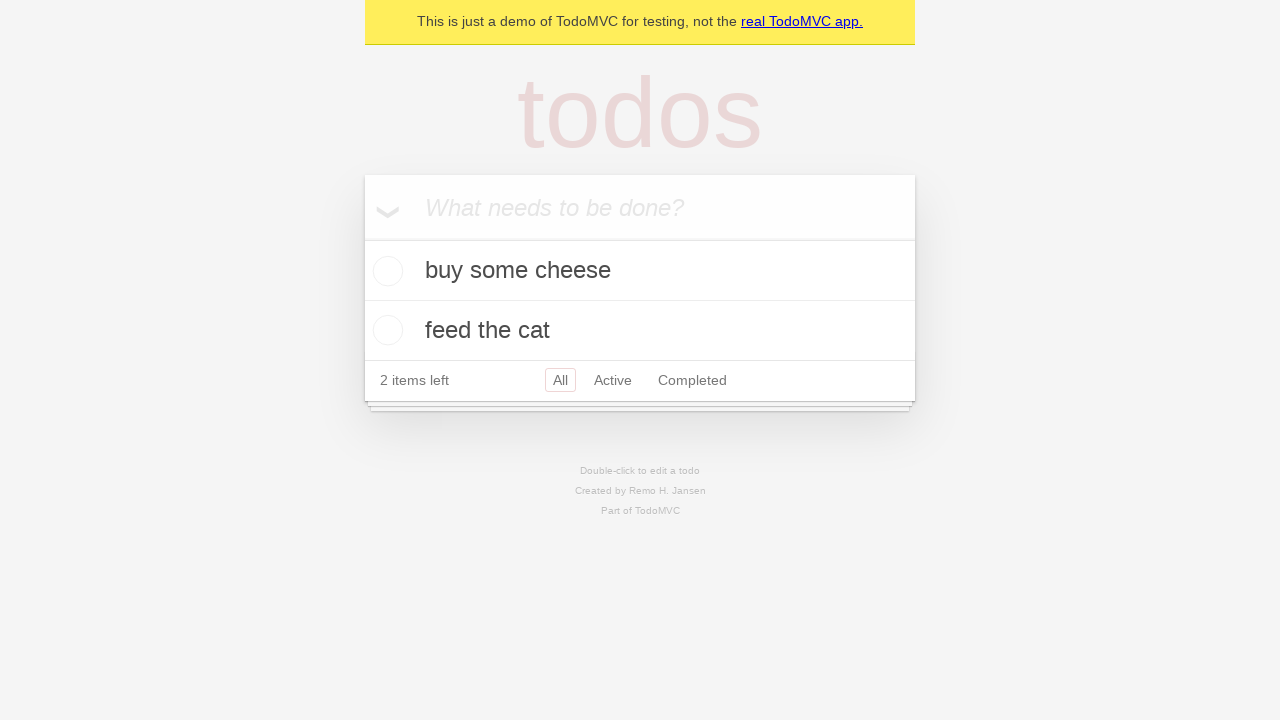

Filled todo input with 'book a doctors appointment' on internal:attr=[placeholder="What needs to be done?"i]
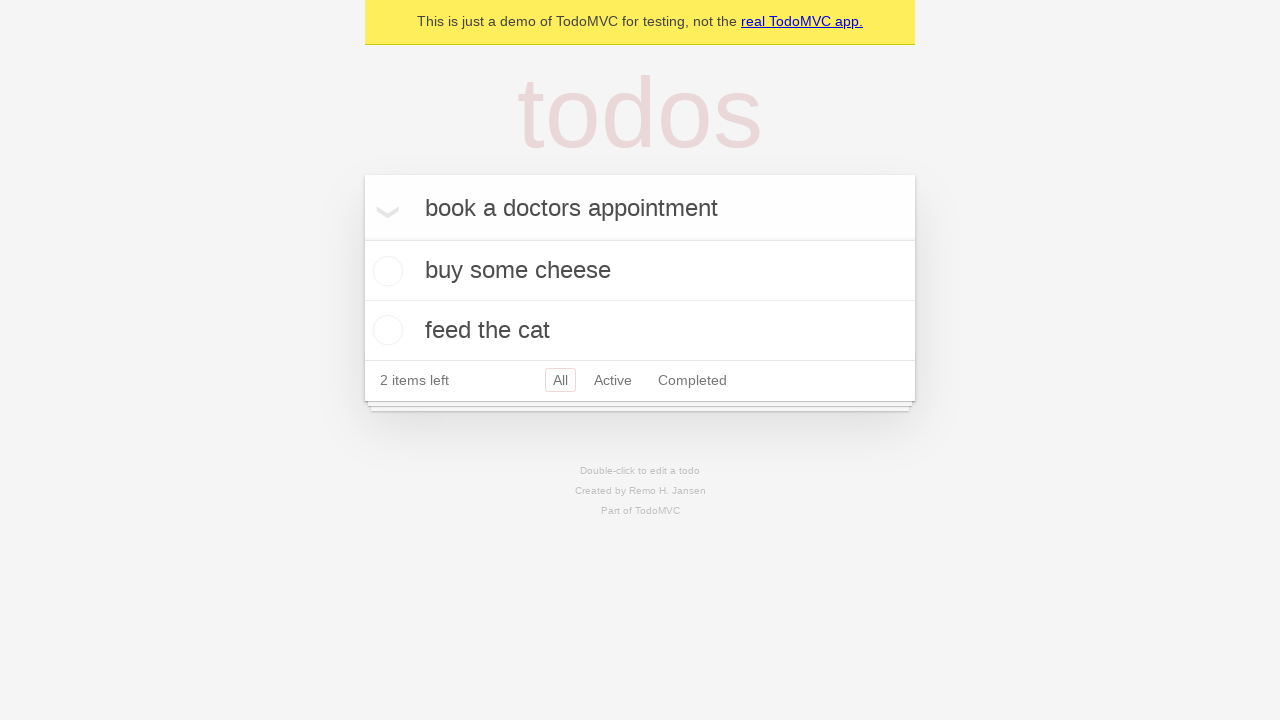

Pressed Enter to add third todo item on internal:attr=[placeholder="What needs to be done?"i]
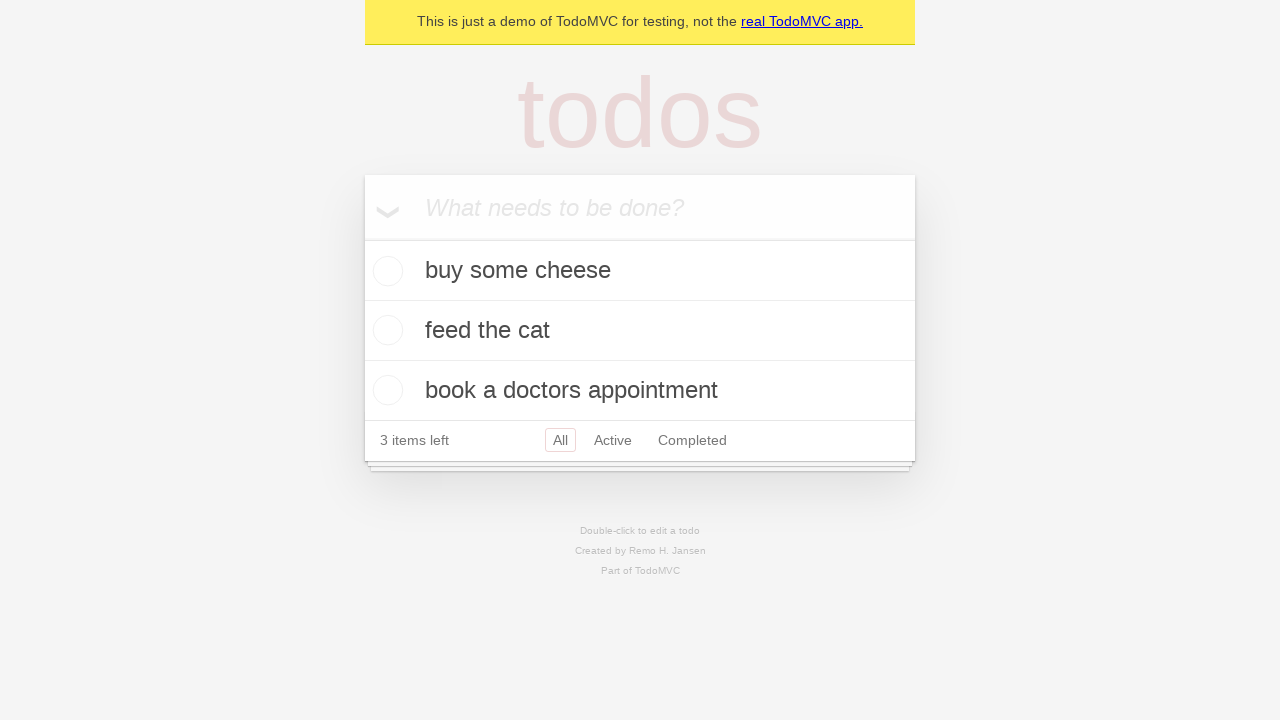

Checked 'Mark all as complete' checkbox to complete all items at (362, 238) on internal:label="Mark all as complete"i
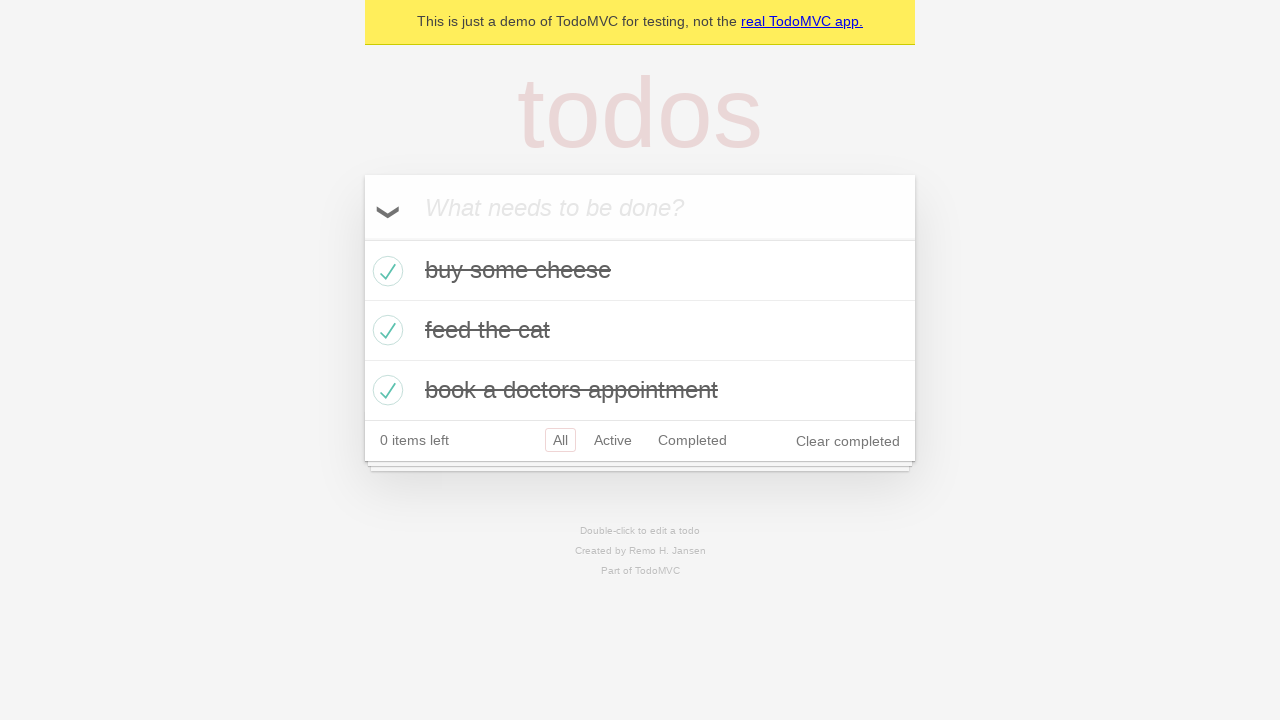

Unchecked 'Mark all as complete' checkbox to clear completed state of all items at (362, 238) on internal:label="Mark all as complete"i
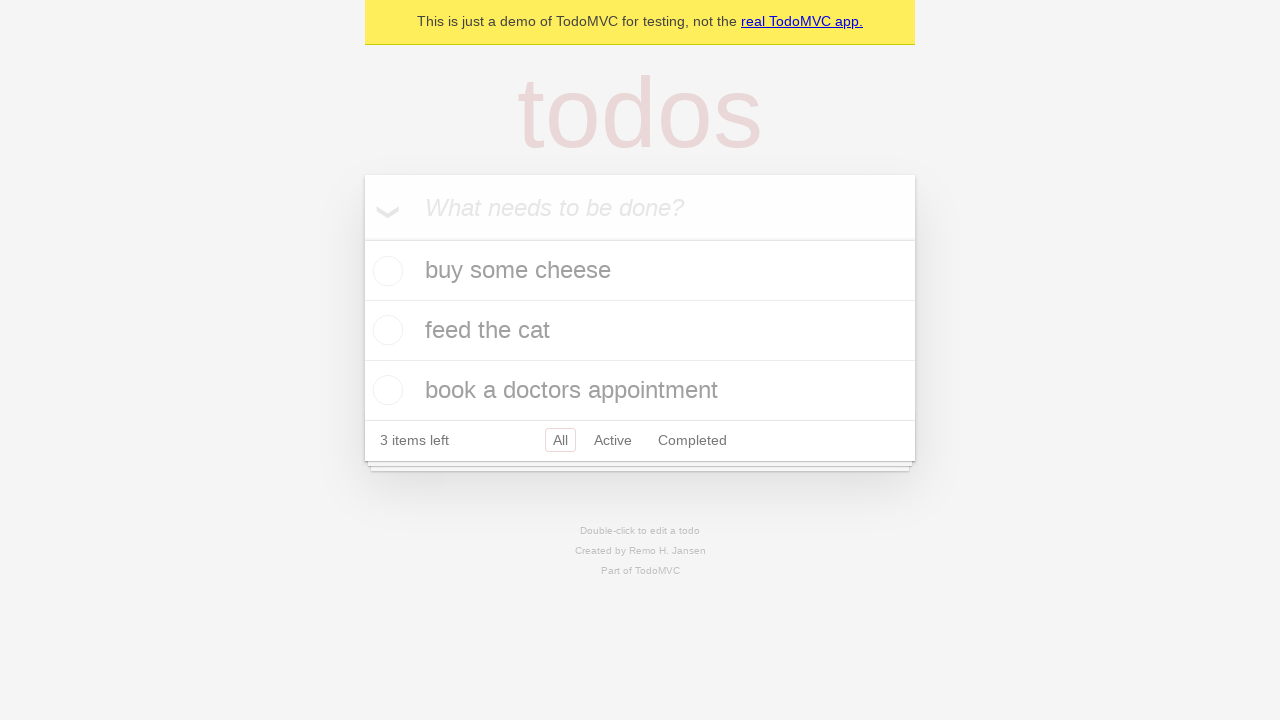

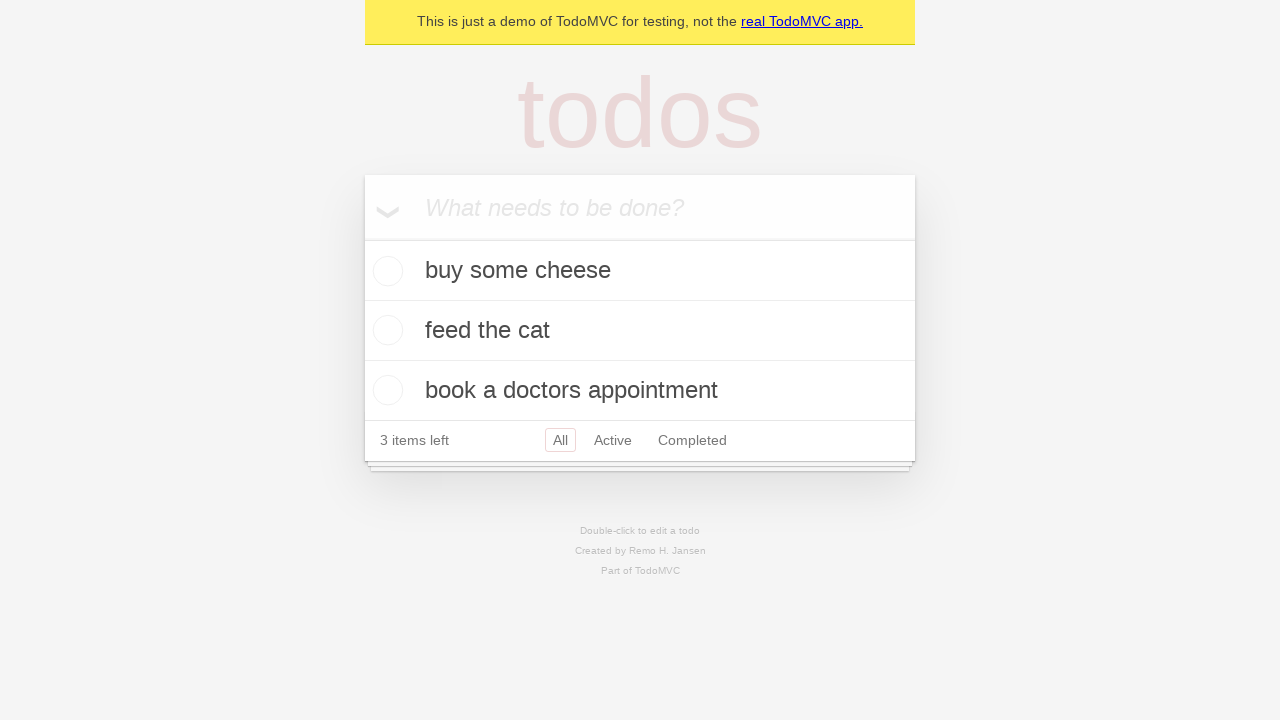